Tests sorting the Email column in ascending order by clicking the column header and verifying the text values are alphabetically sorted

Starting URL: http://the-internet.herokuapp.com/tables

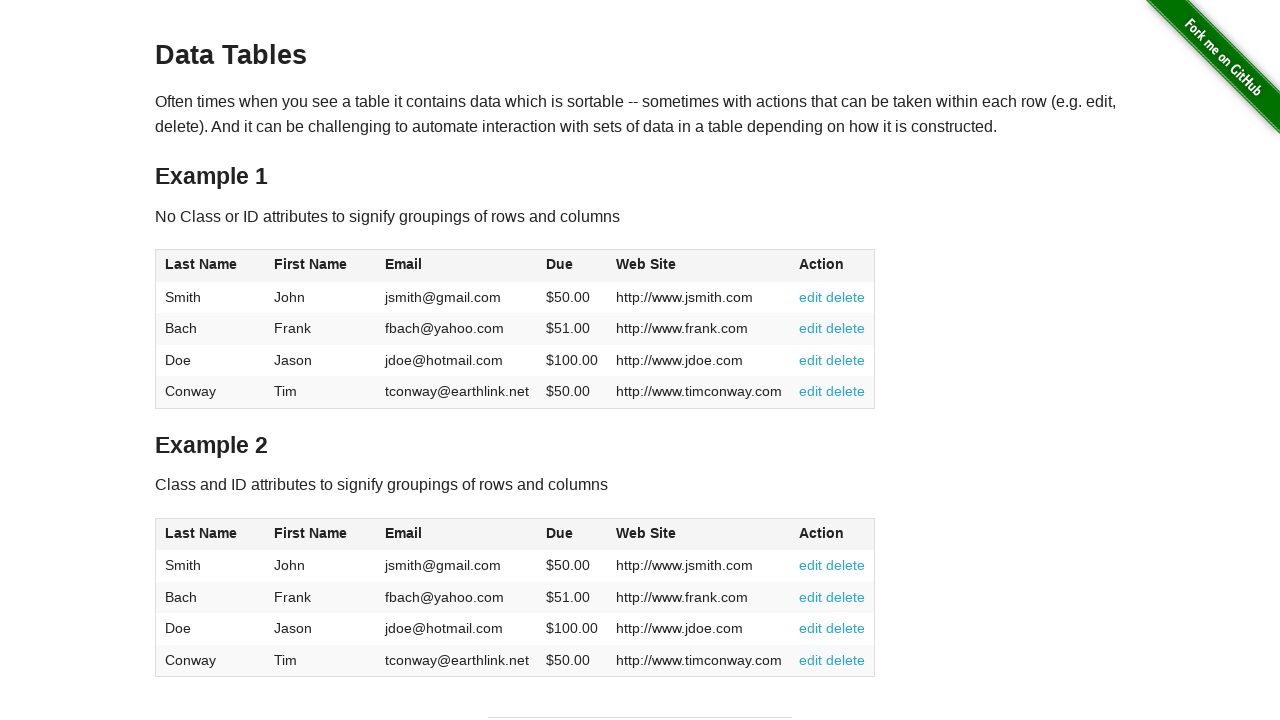

Clicked Email column header to sort ascending at (457, 266) on #table1 thead tr th:nth-of-type(3)
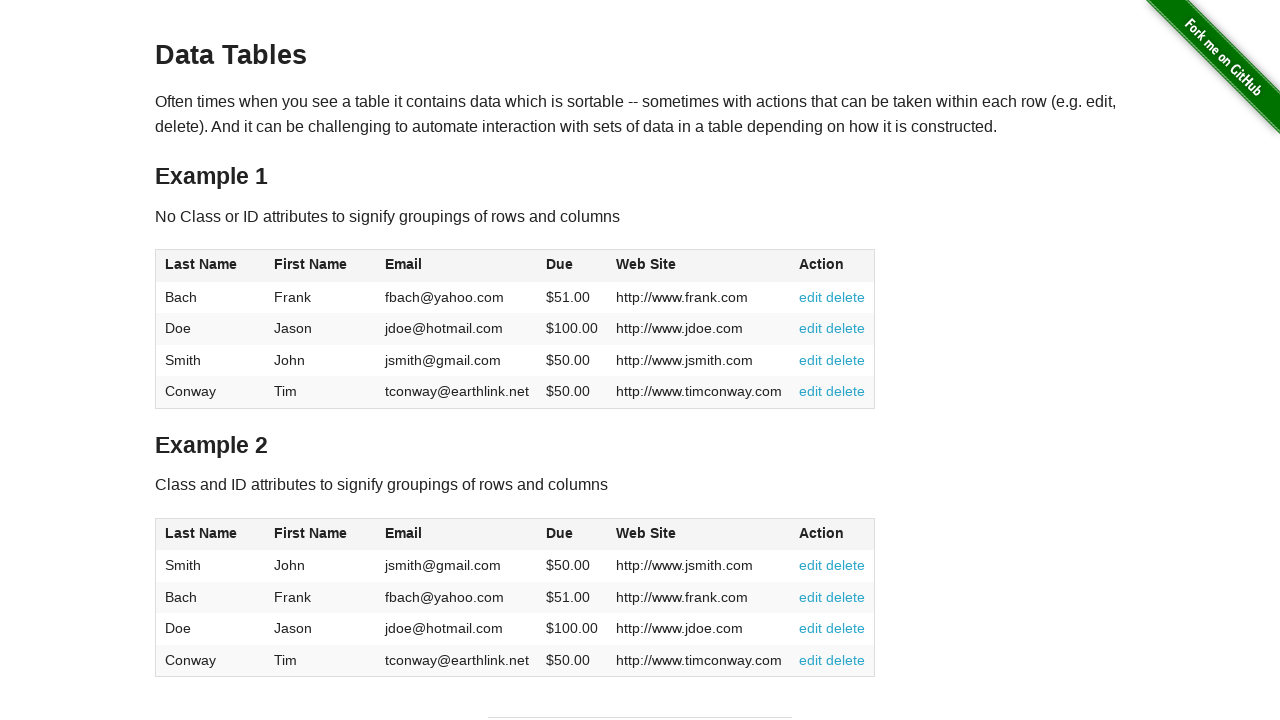

Email column data is now visible
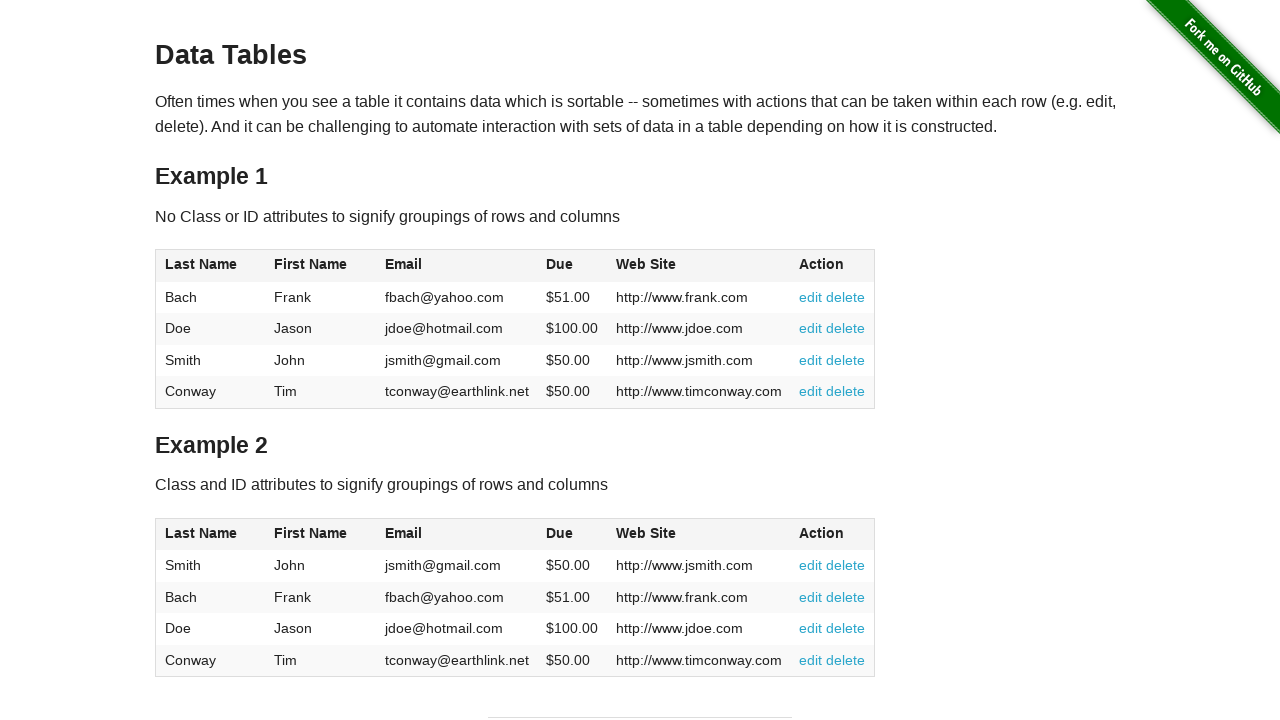

Retrieved all email elements from table
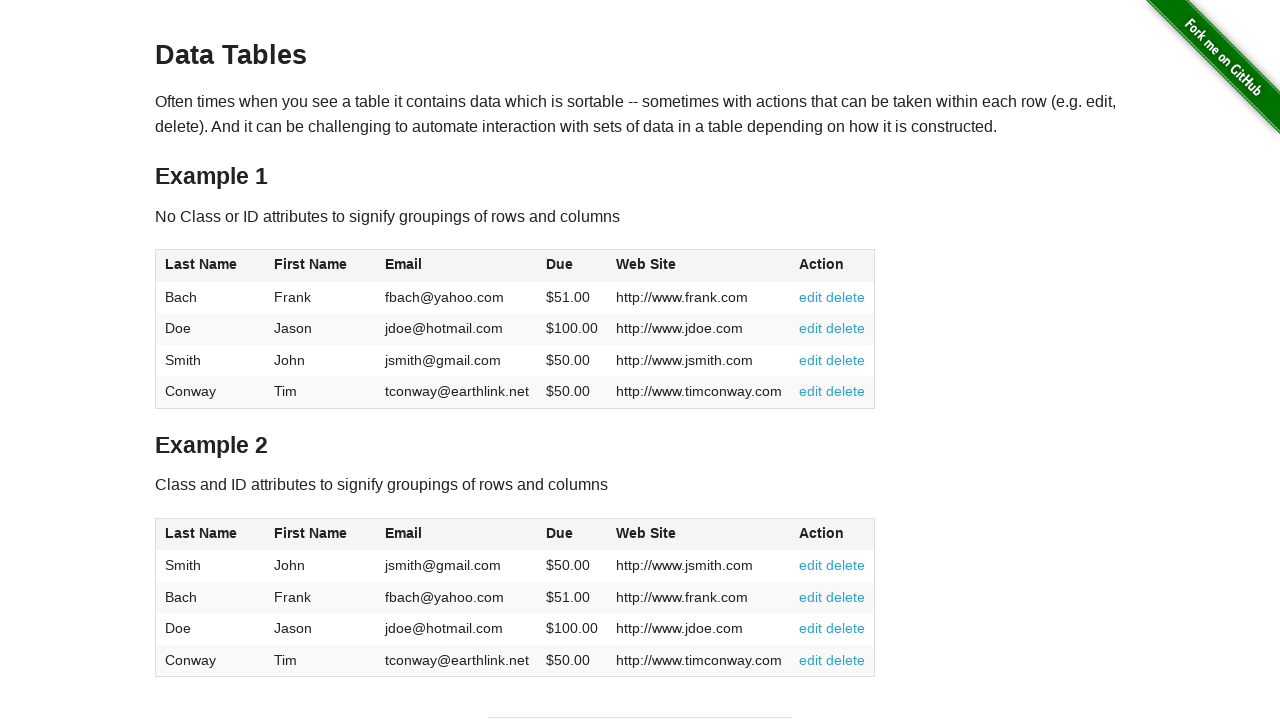

Extracted 4 email values from table rows
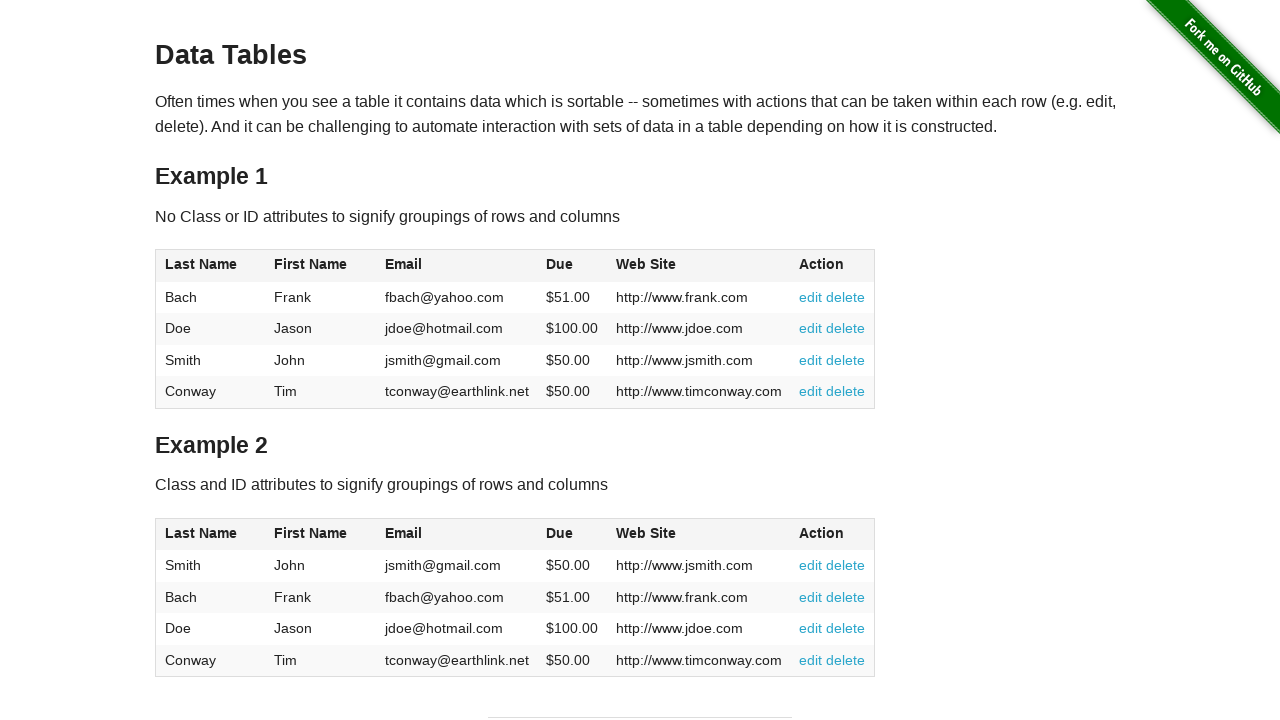

Verified Email column is sorted in ascending alphabetical order
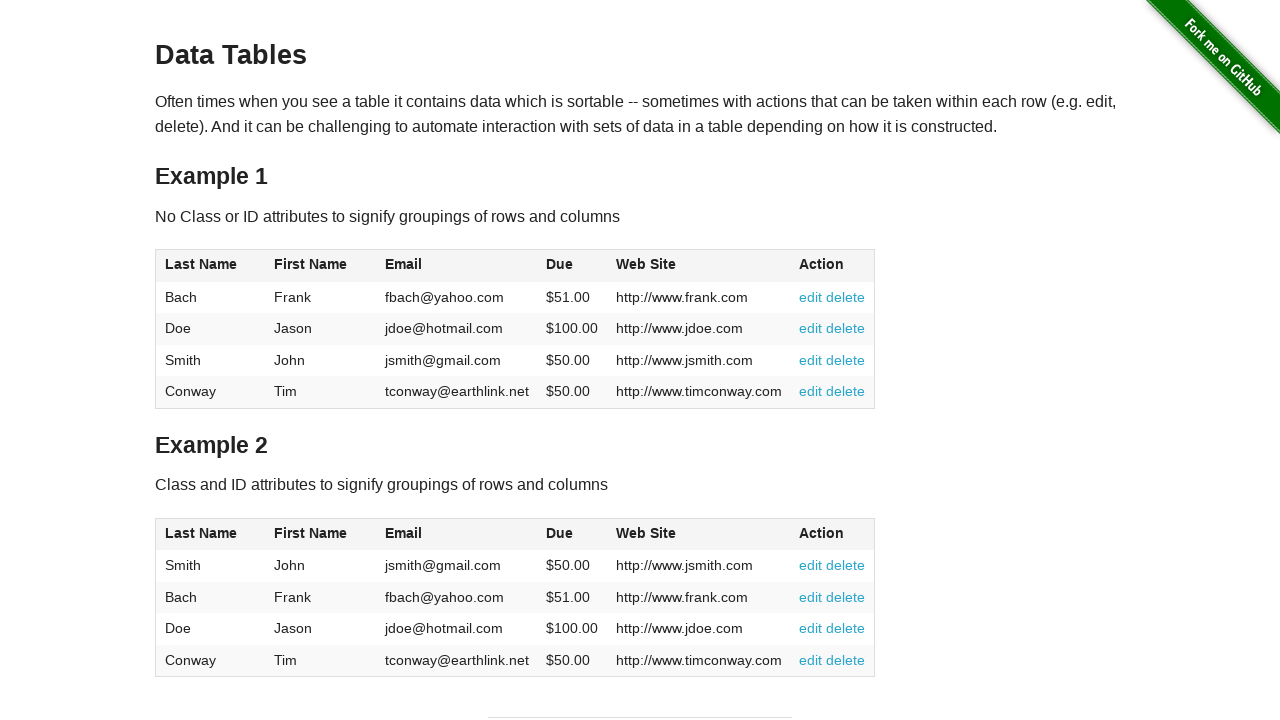

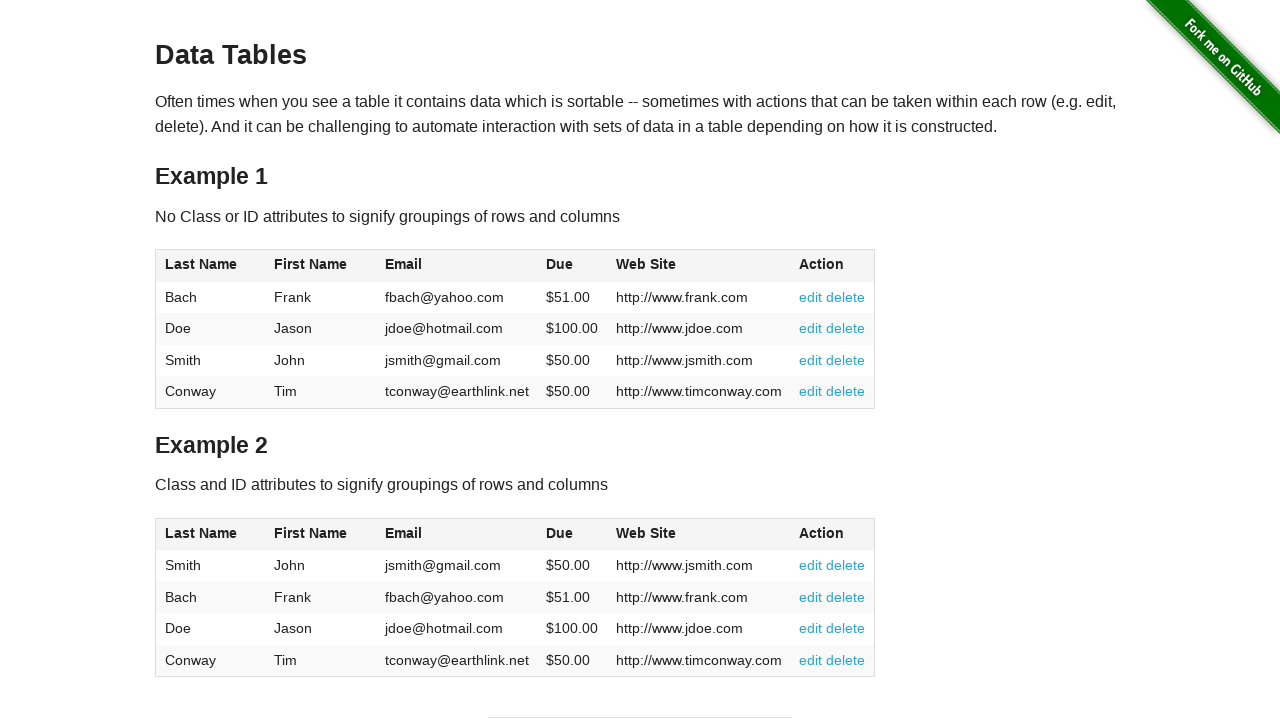